Navigates to the National Bank of Moldova website and clicks on the Media link in the navigation

Starting URL: https://www.bnm.md/

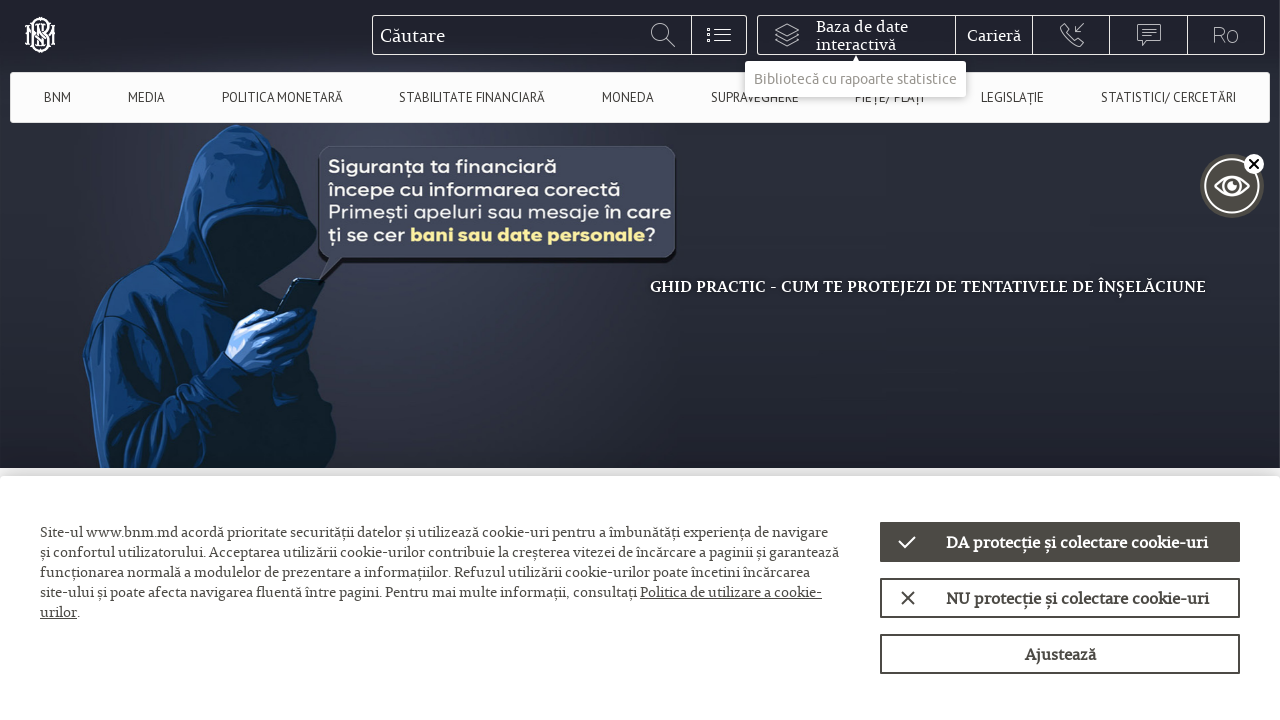

Clicked on the Media link in the navigation at (146, 98) on a:has-text('Media')
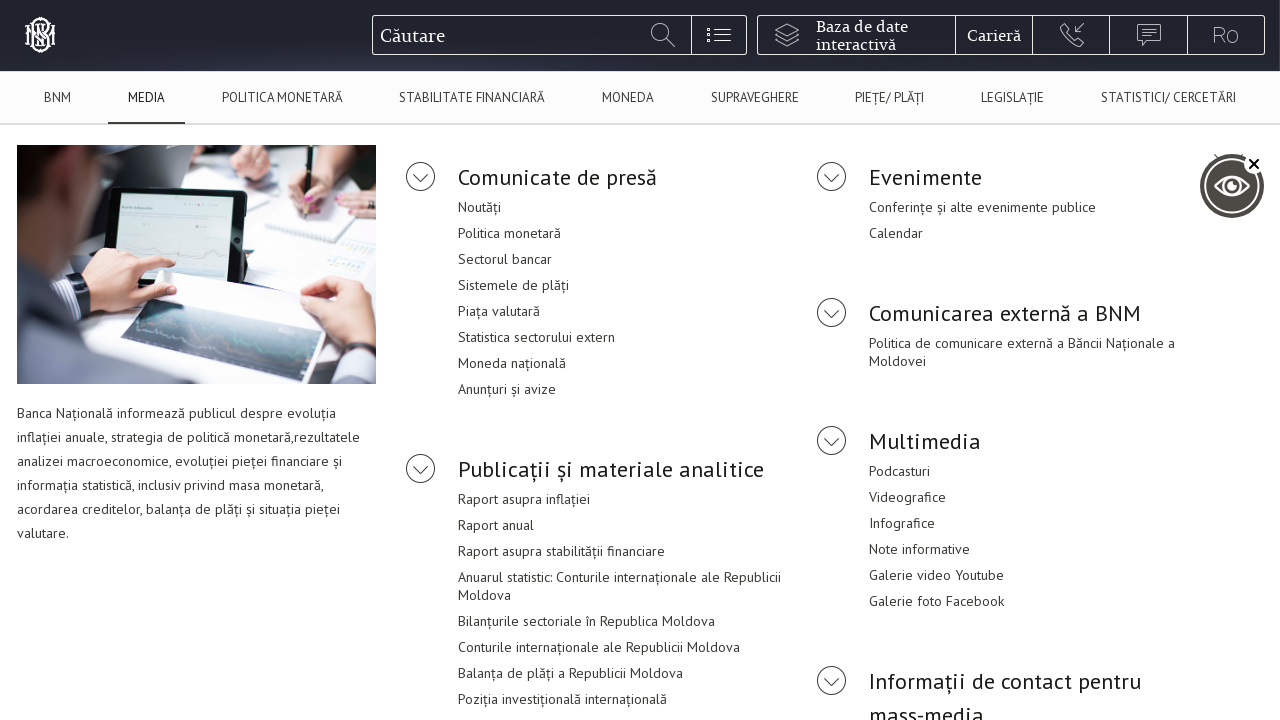

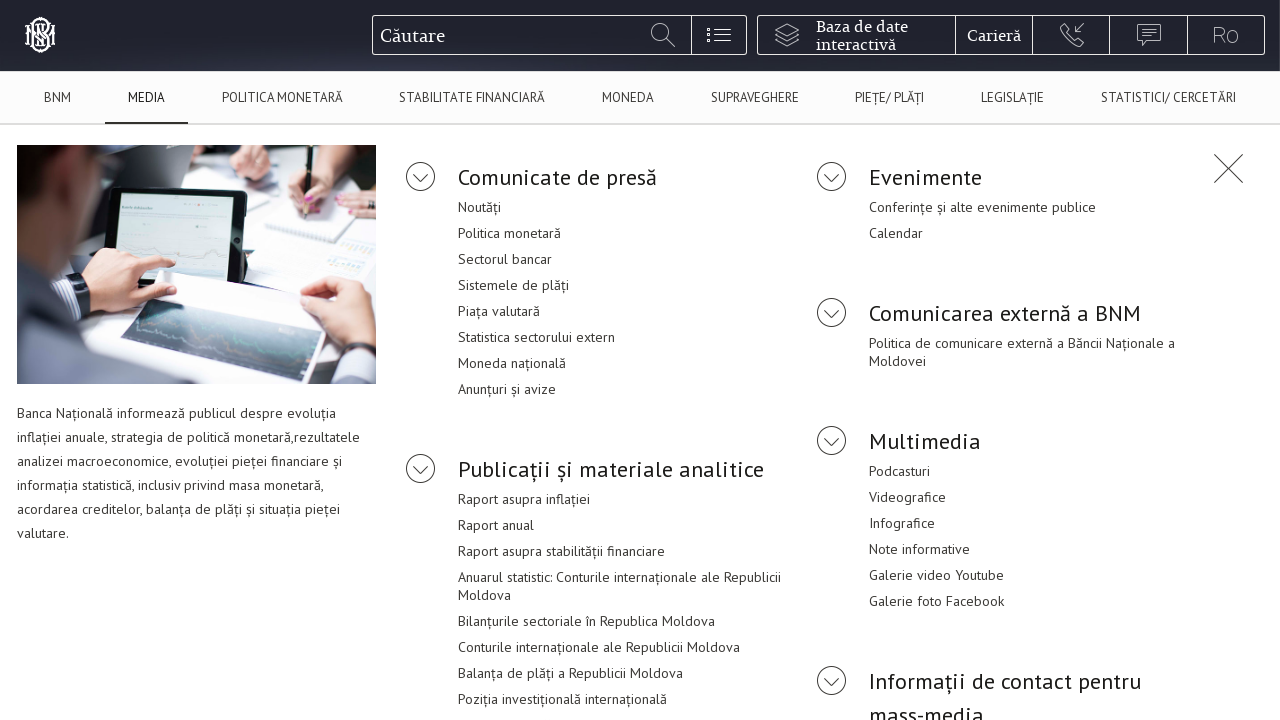